Navigates to the Calley Pro Features page and verifies the page loads in mobile viewport dimensions

Starting URL: https://www.getcalley.com/calley-pro-features/

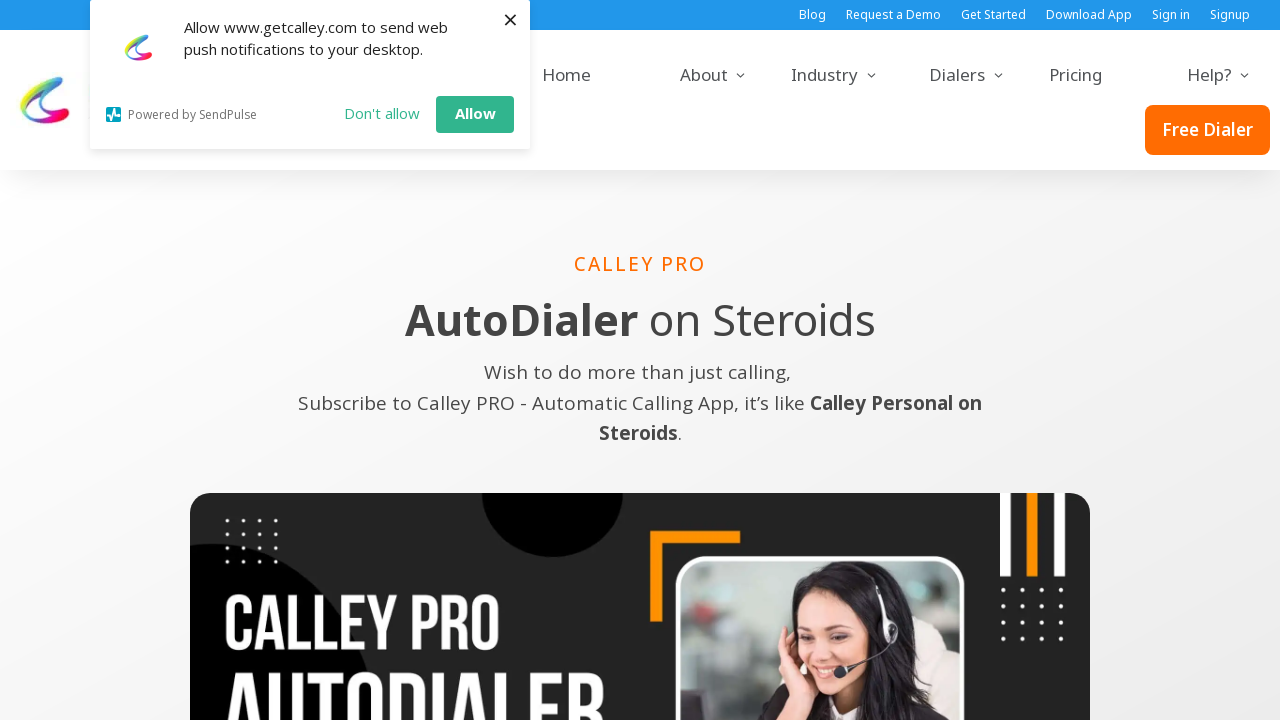

Set mobile viewport dimensions to 375x667
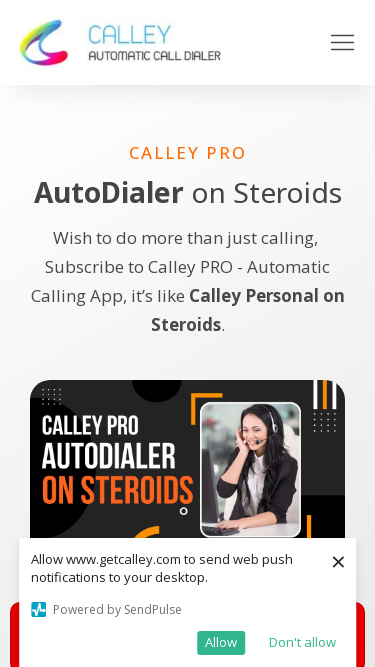

Calley Pro Features page loaded in mobile viewport
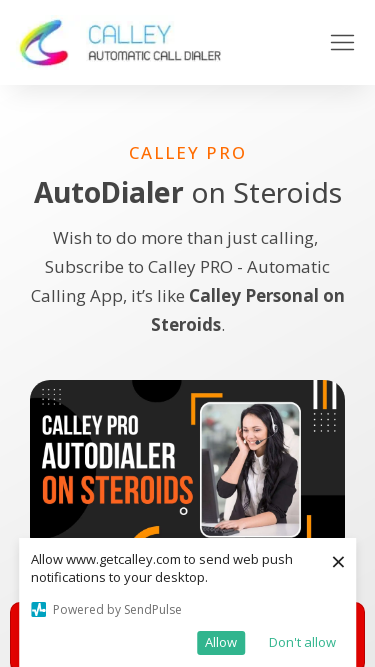

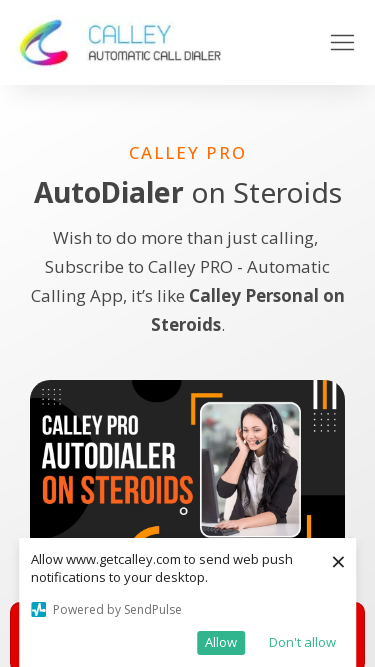